Tests right-click context menu functionality by right-clicking on an element and verifying the context menu appears with expected options

Starting URL: https://swisnl.github.io/jQuery-contextMenu/demo.html

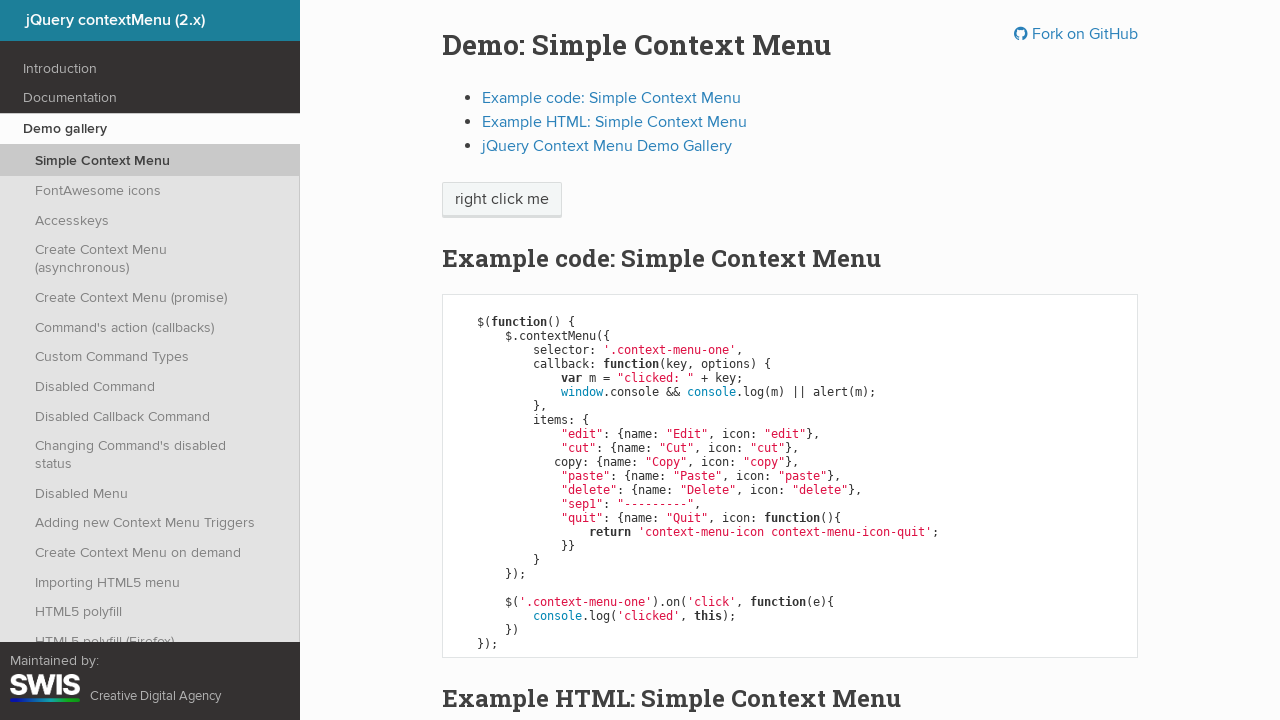

Right-clicked on 'right click me' element to open context menu at (502, 200) on xpath=//span[normalize-space()="right click me"]
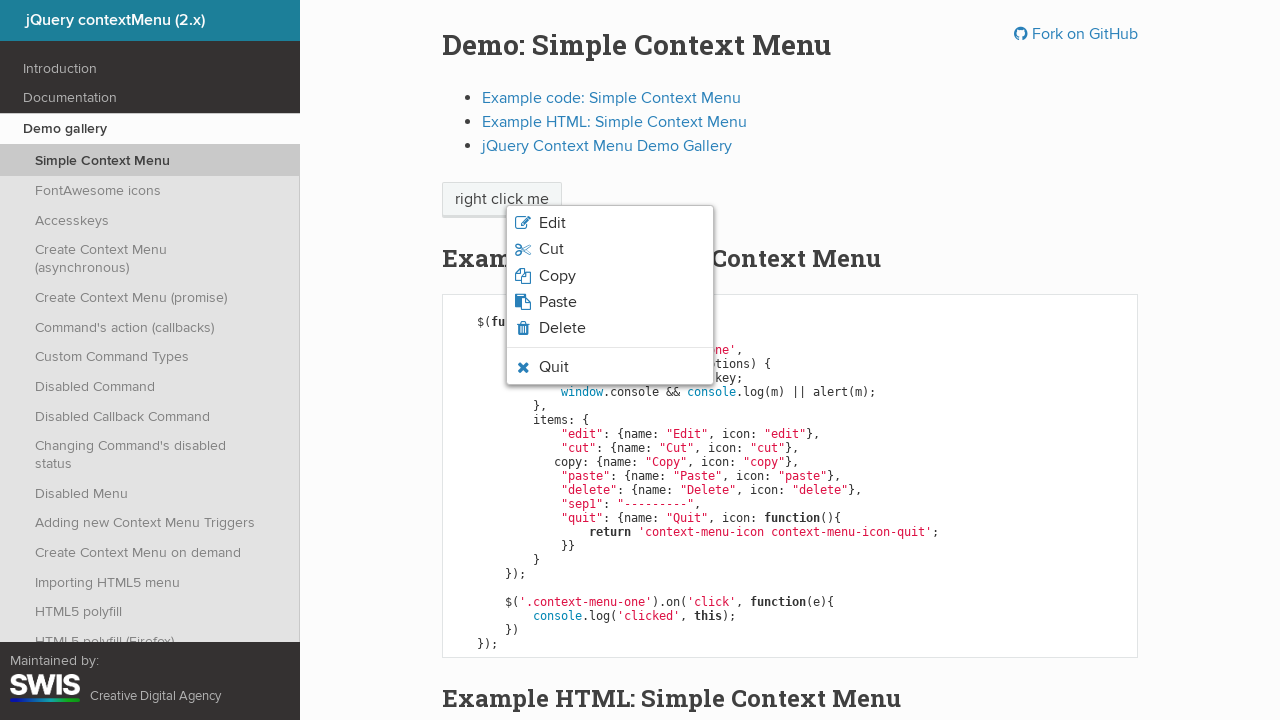

Context menu appeared with 'Edit' option visible
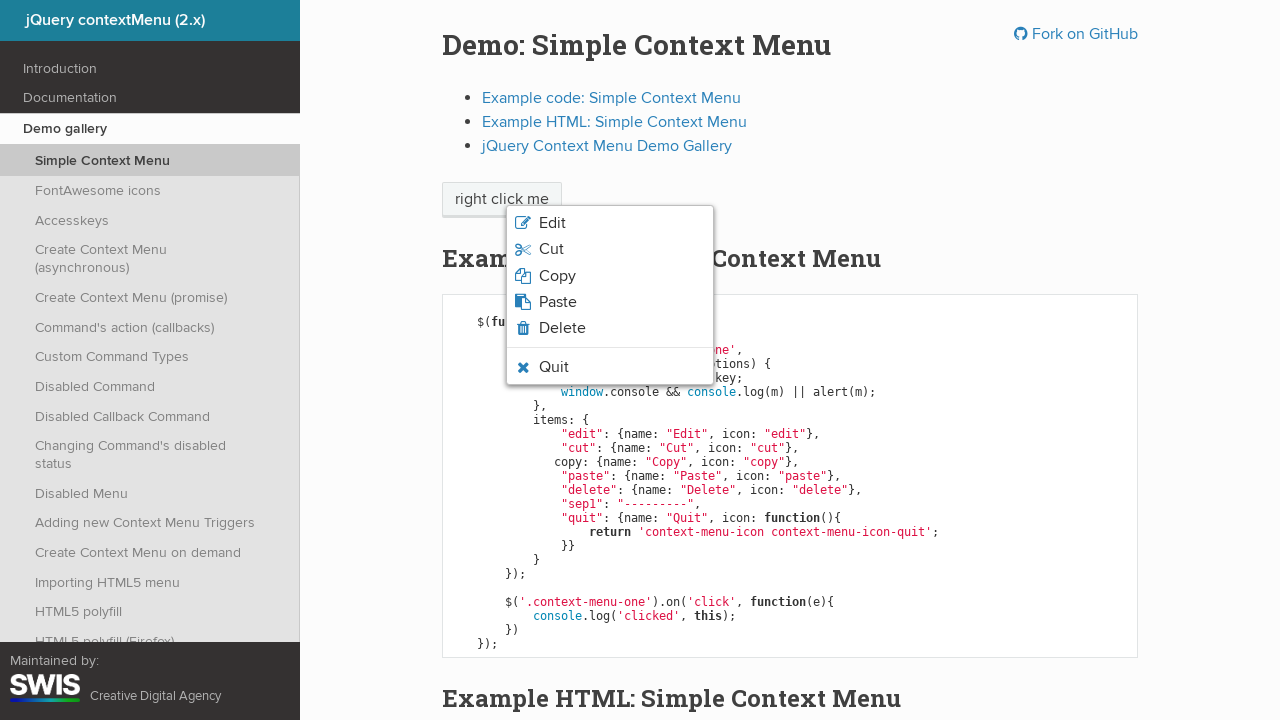

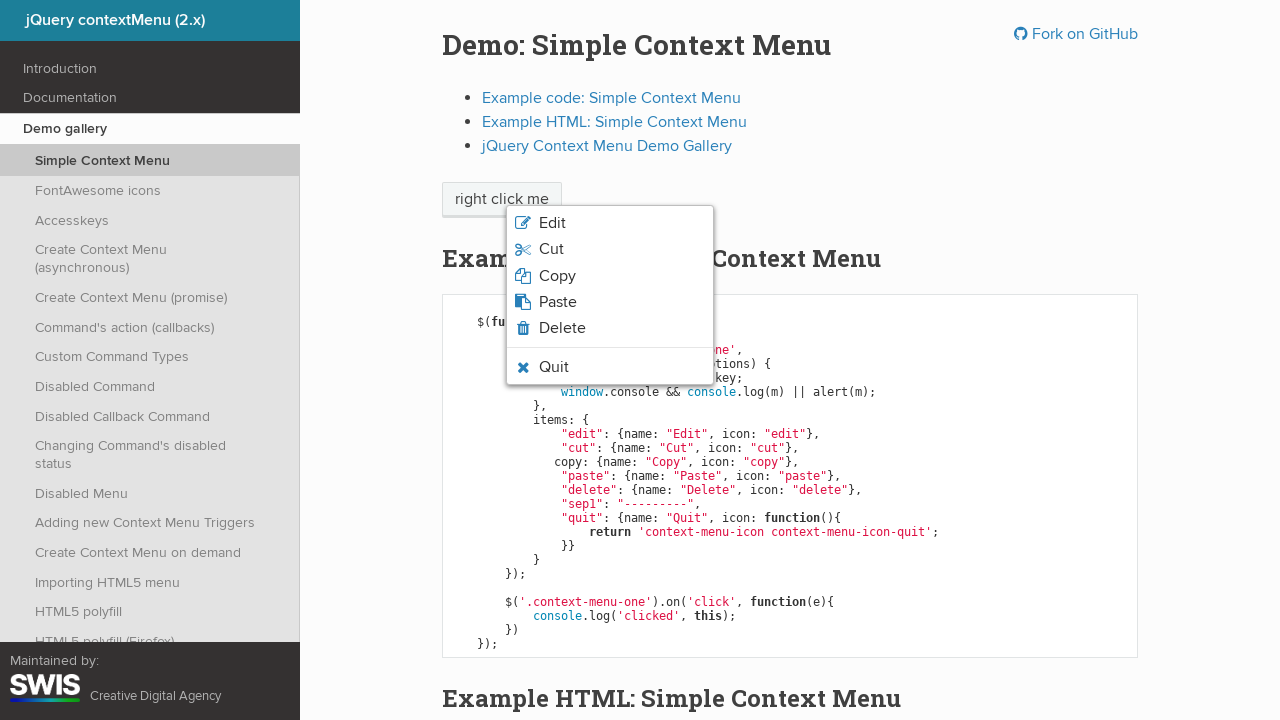